Tests mouse hover action on Mount Sinai website by hovering over the "About Us" navigation element

Starting URL: https://www.mountsinai.org/

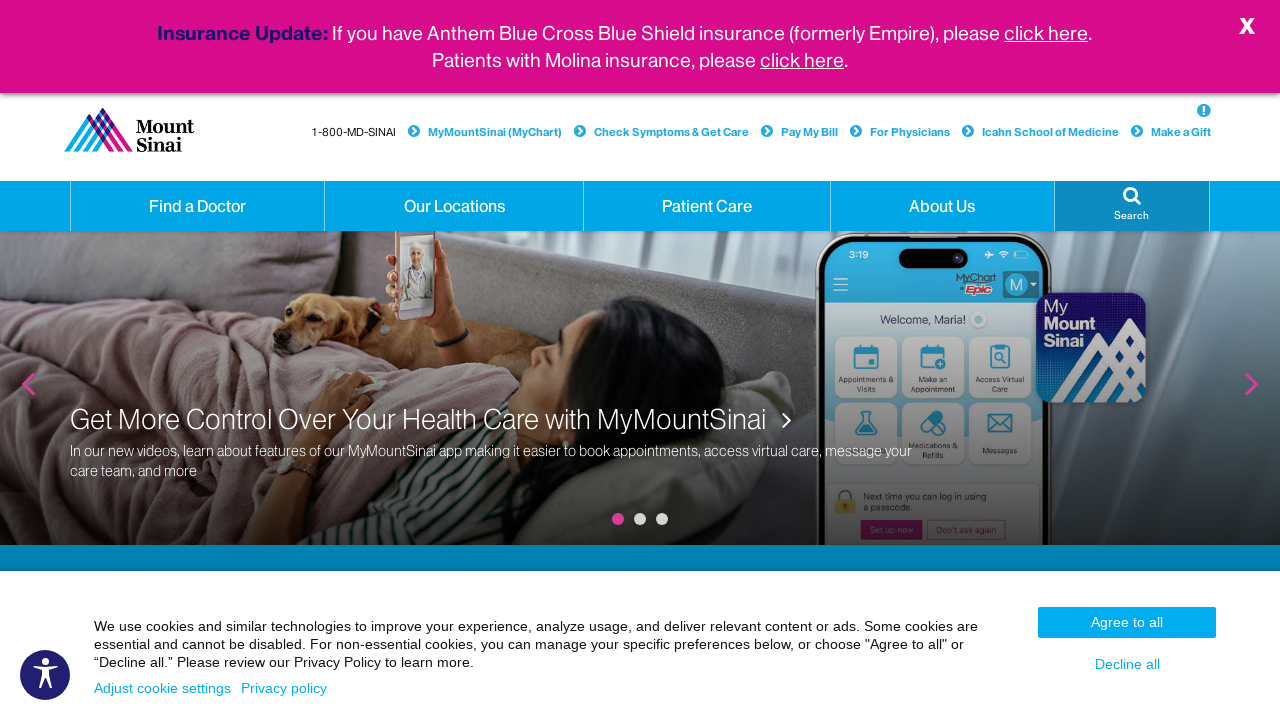

Hovered over 'About Us' navigation element at (942, 206) on a.hidden-xs.dropdown:has-text('About Us')
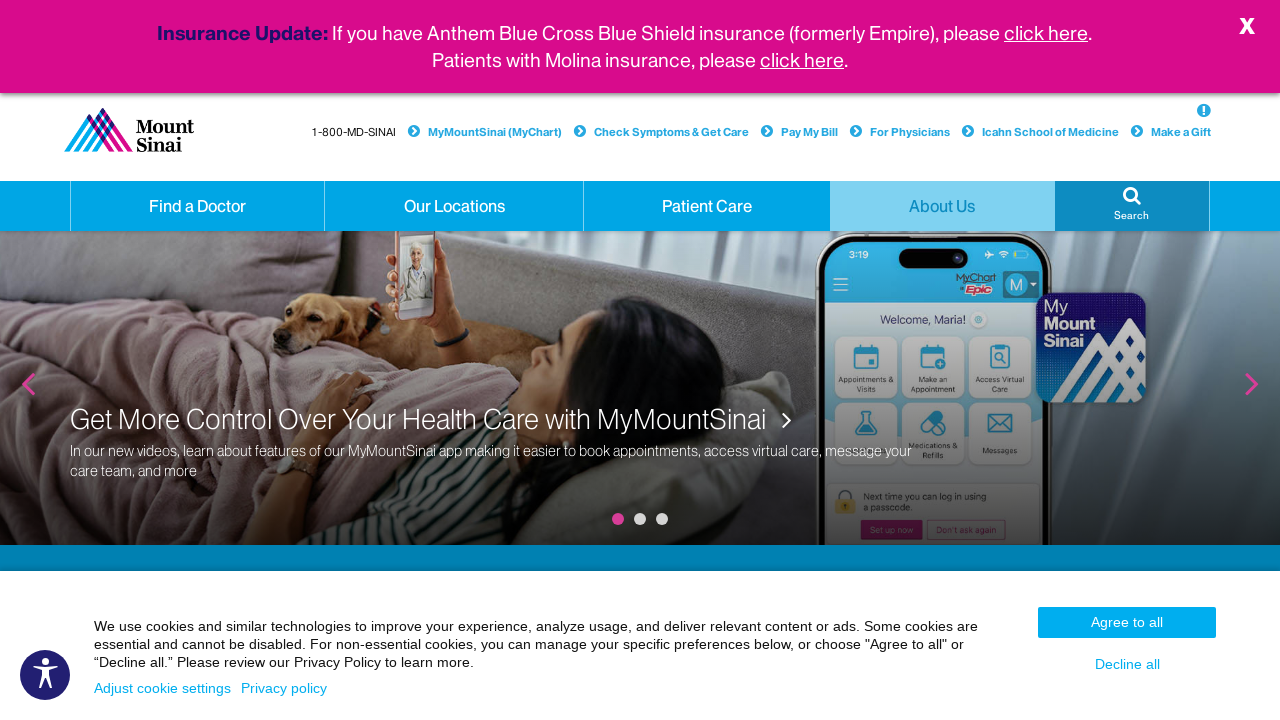

Waited 2 seconds for dropdown menu to appear
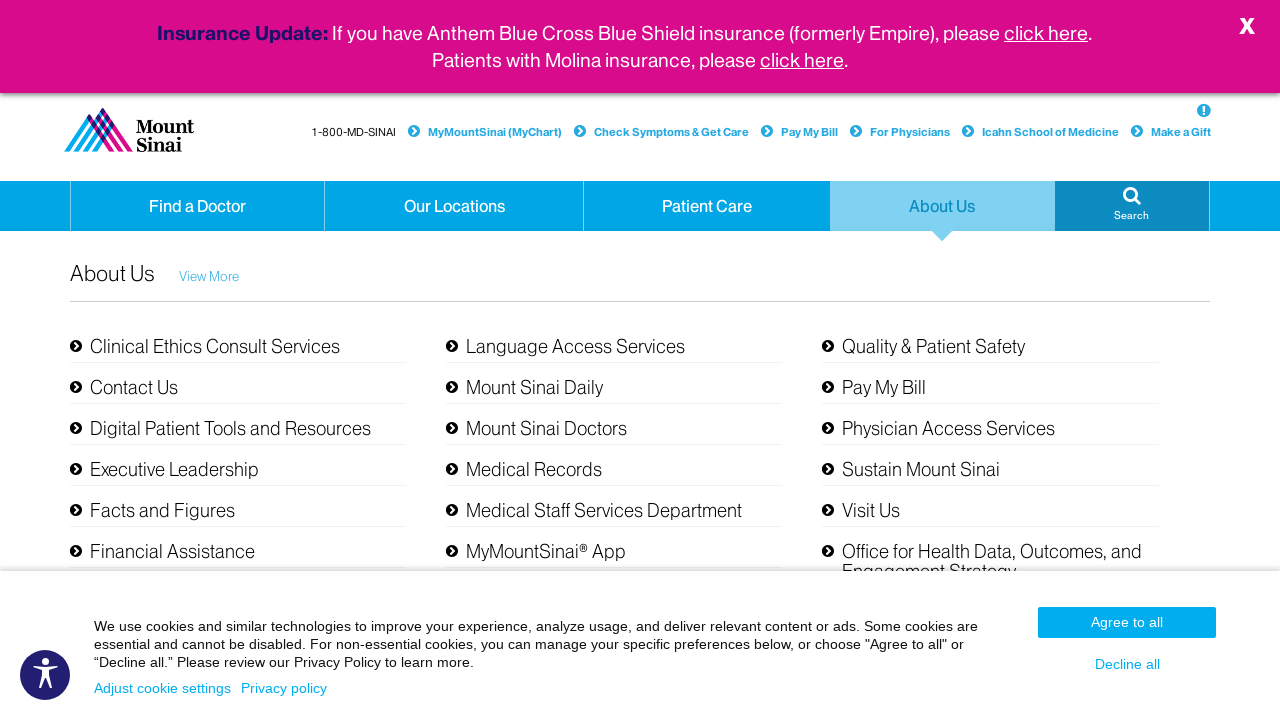

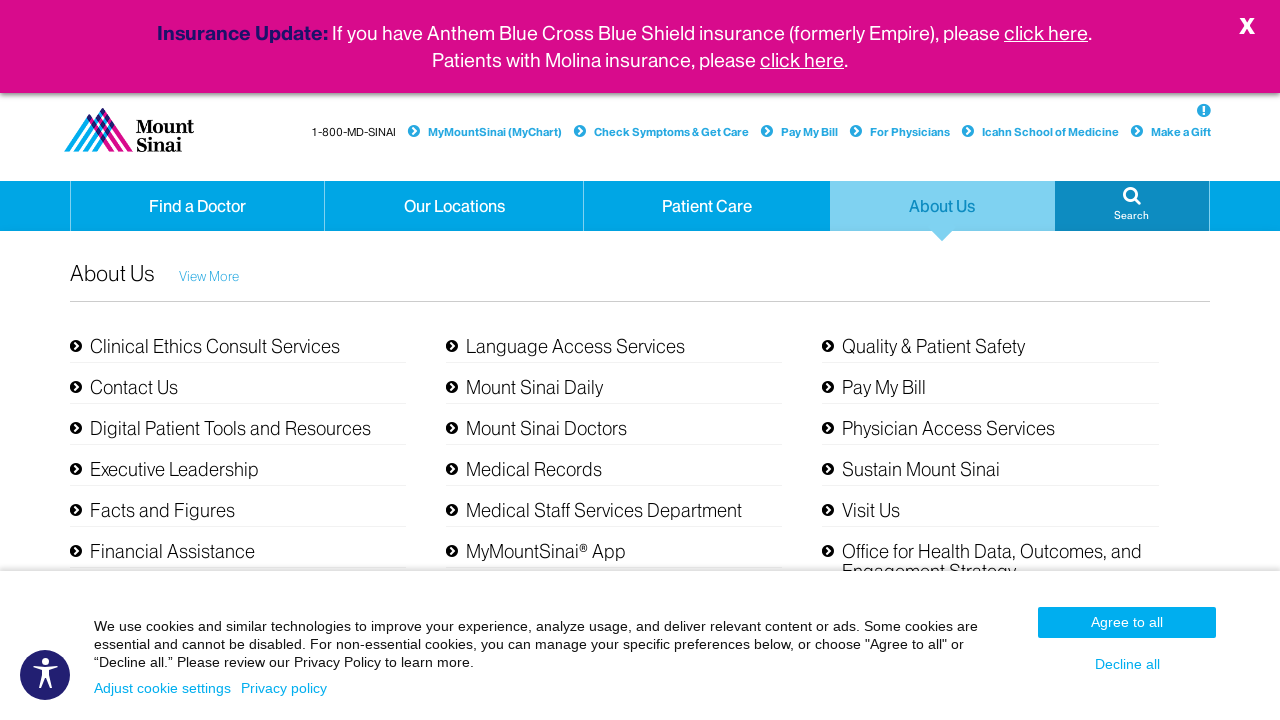